Tests laptop product details on DemoBlaze by navigating to the Laptops category, selecting the first laptop, and verifying that product name, price, description, and Add to Cart button are displayed correctly.

Starting URL: https://www.demoblaze.com/

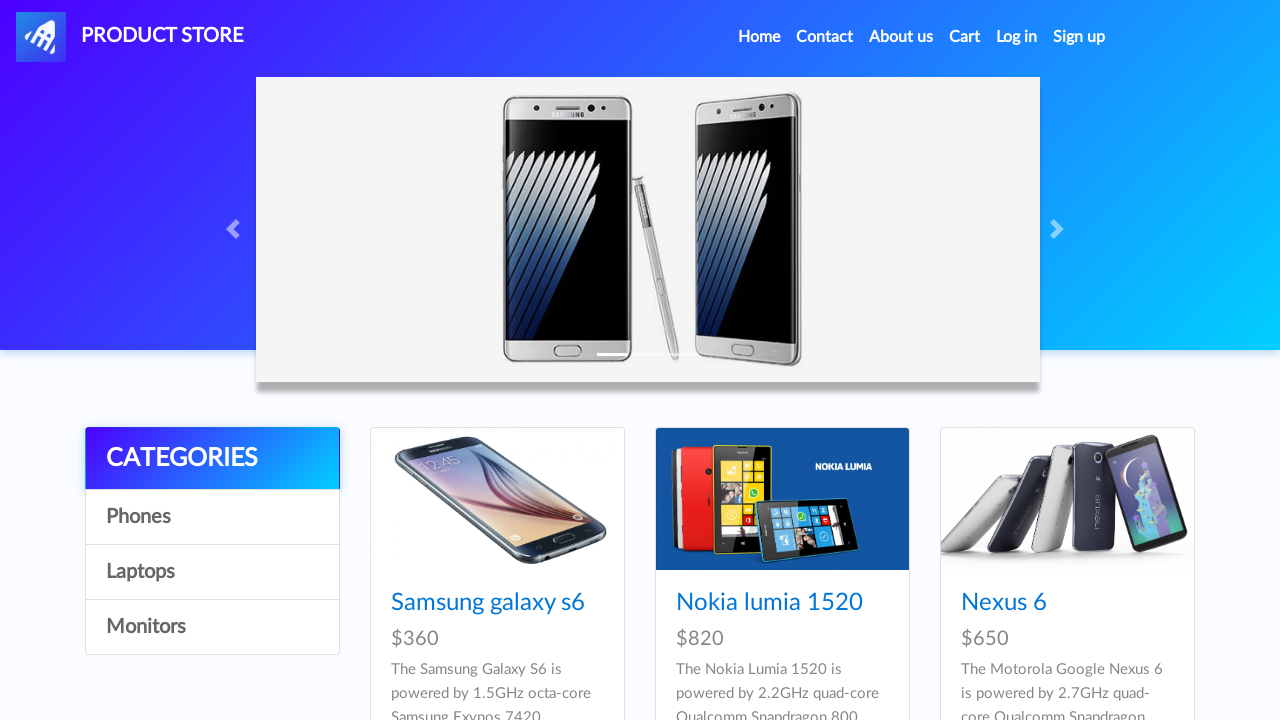

Clicked on Laptops category at (212, 572) on text=Laptops
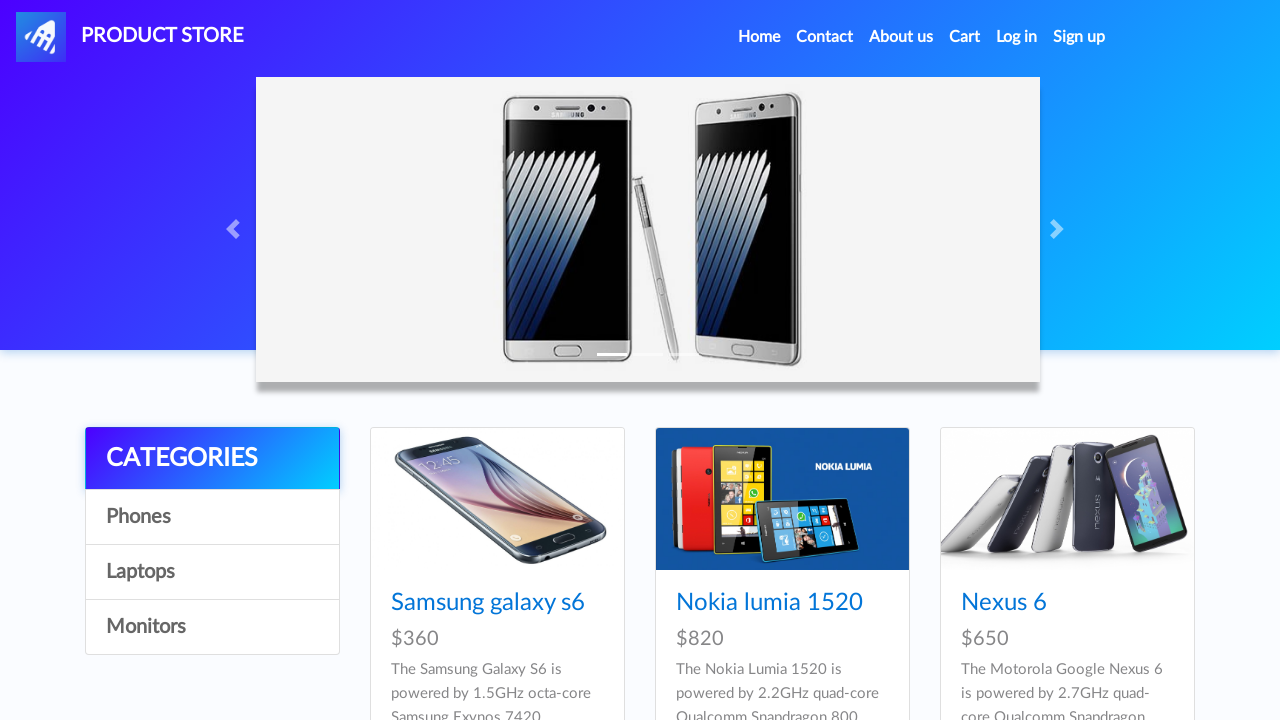

Waited for laptop cards to load
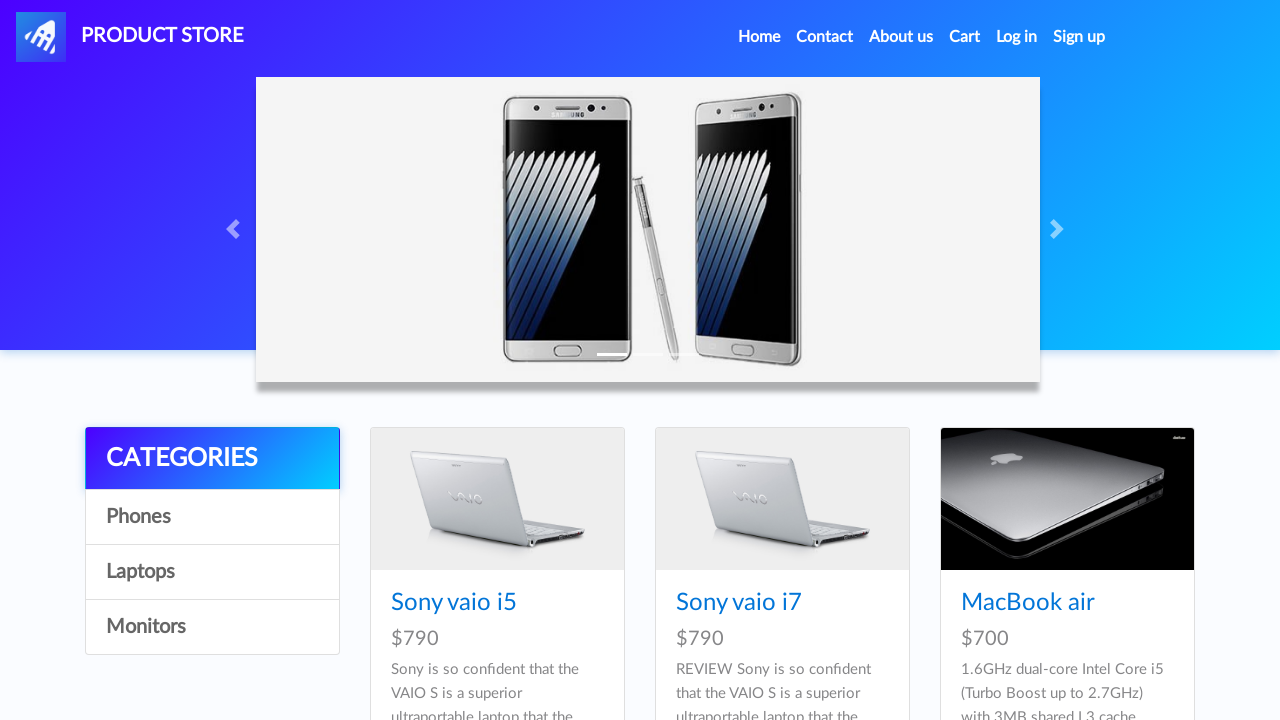

Verified at least one laptop is present in the category
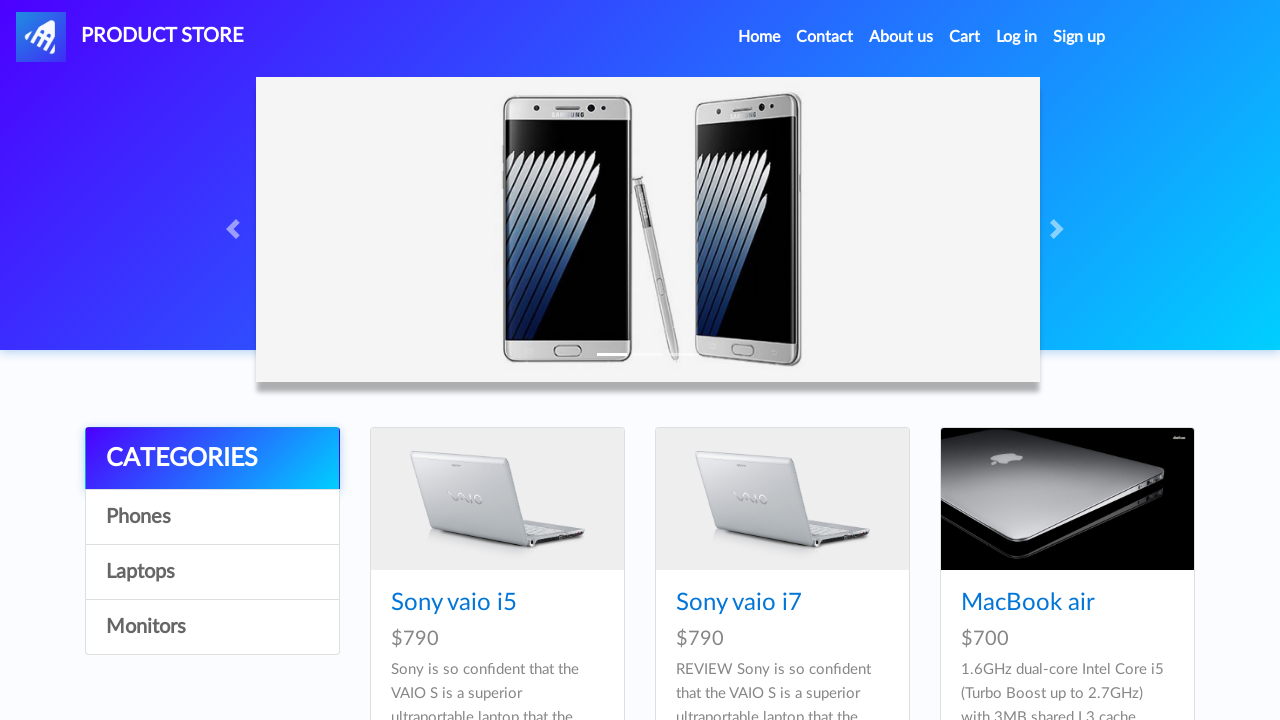

Retrieved first laptop name: Sony vaio i5
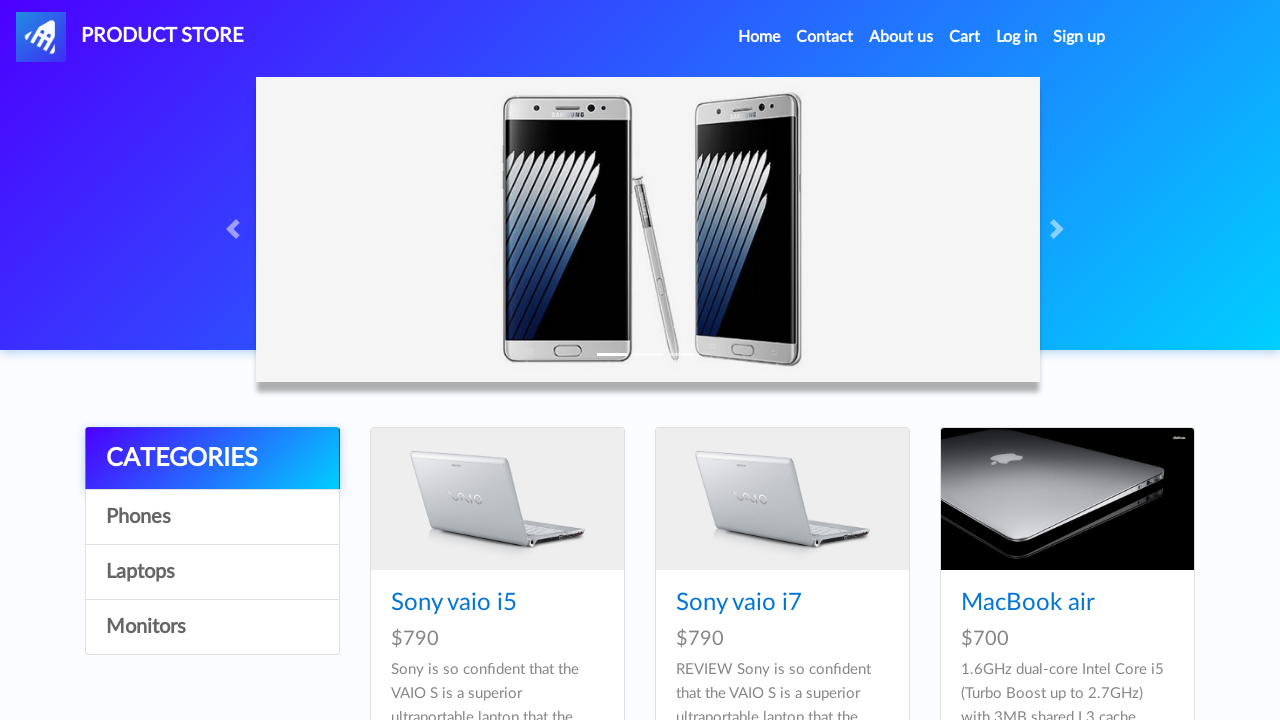

Clicked on the first laptop to view details at (454, 603) on .card-title a >> nth=0
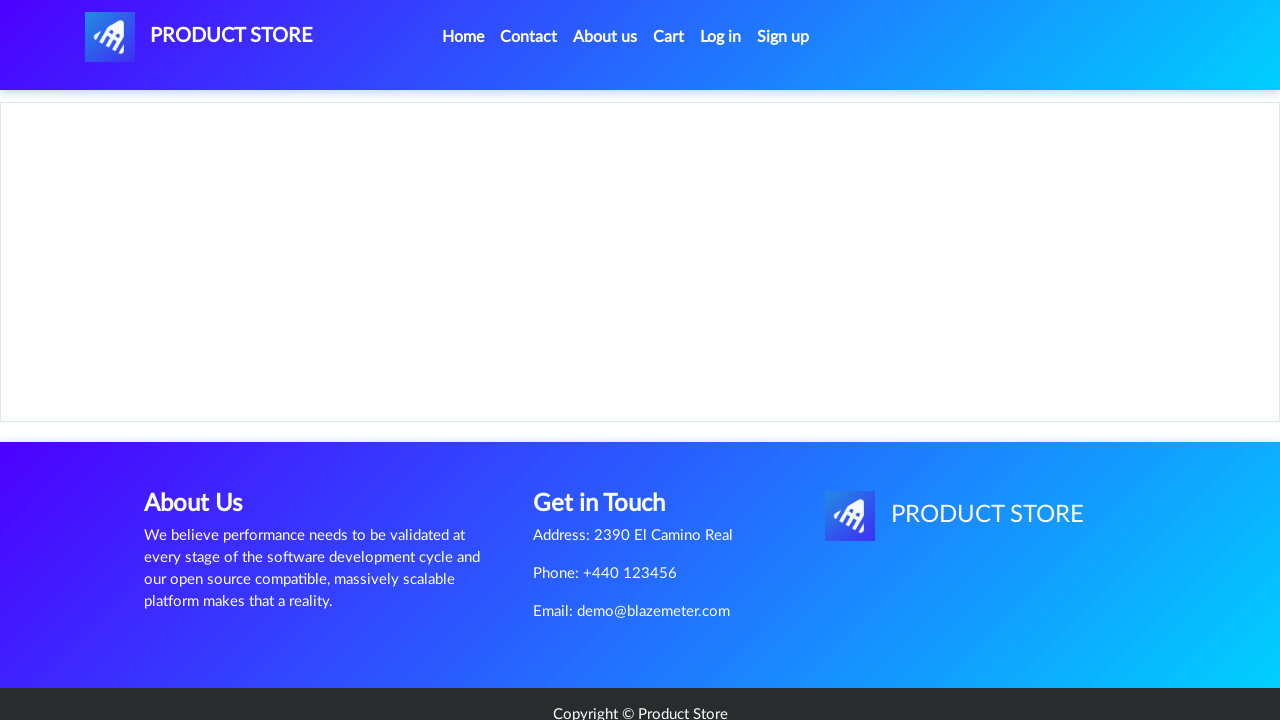

Waited for product details page to load
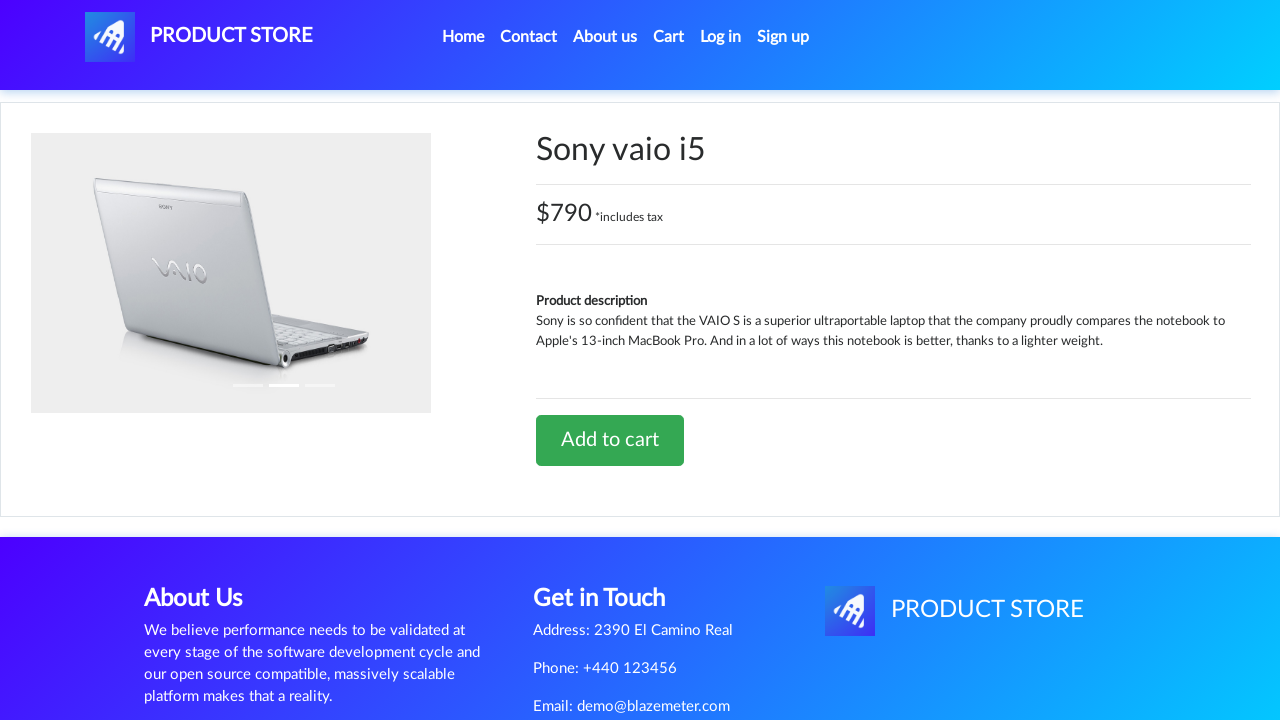

Verified displayed laptop name matches selected laptop
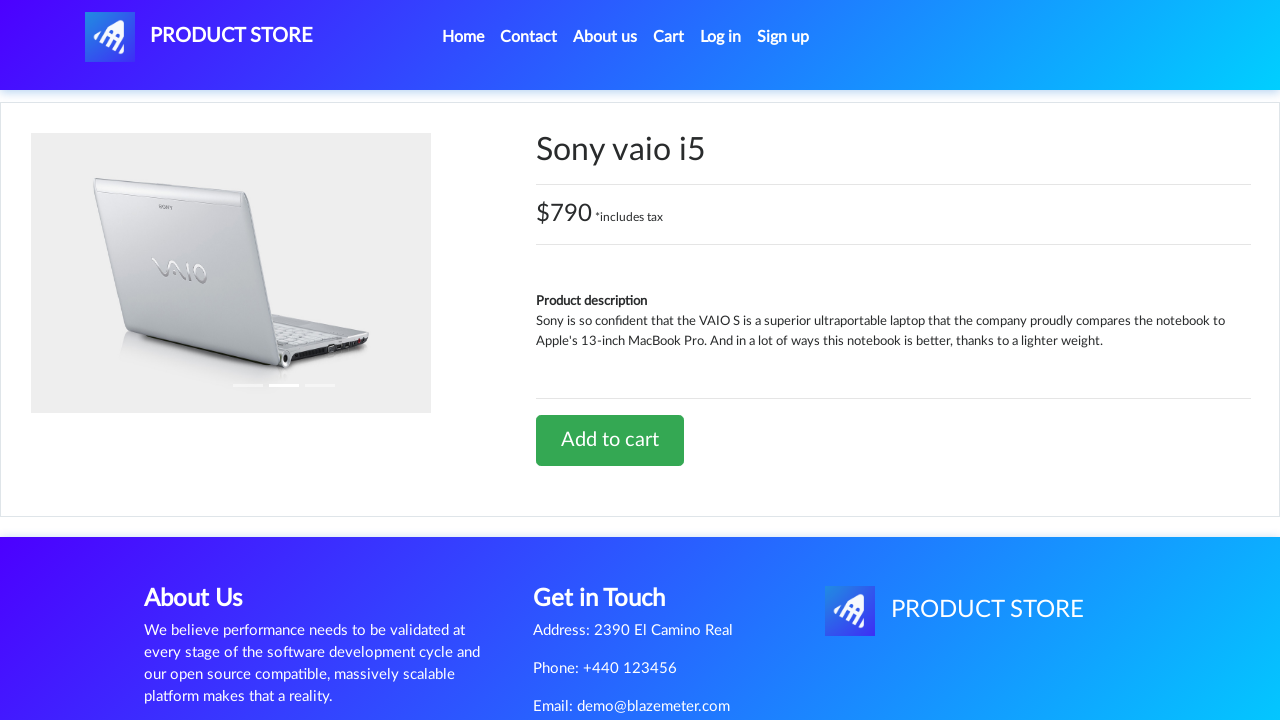

Verified price is displayed on product details page
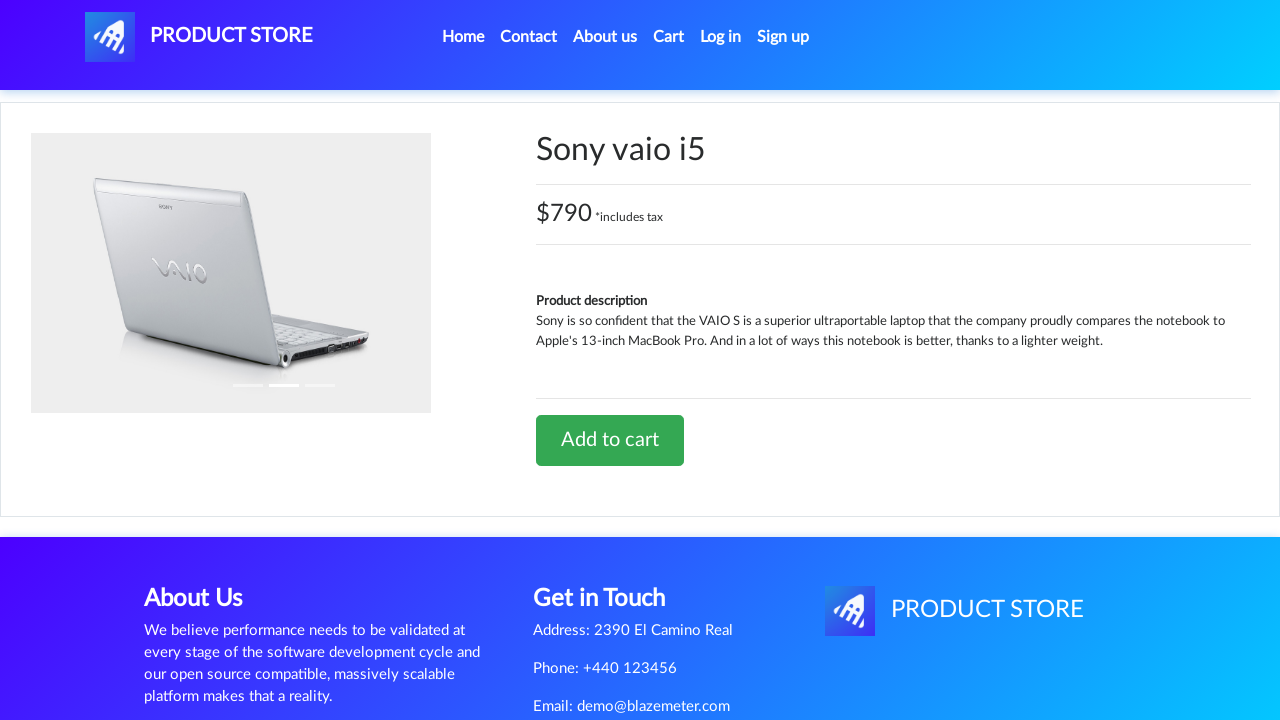

Verified product description is visible
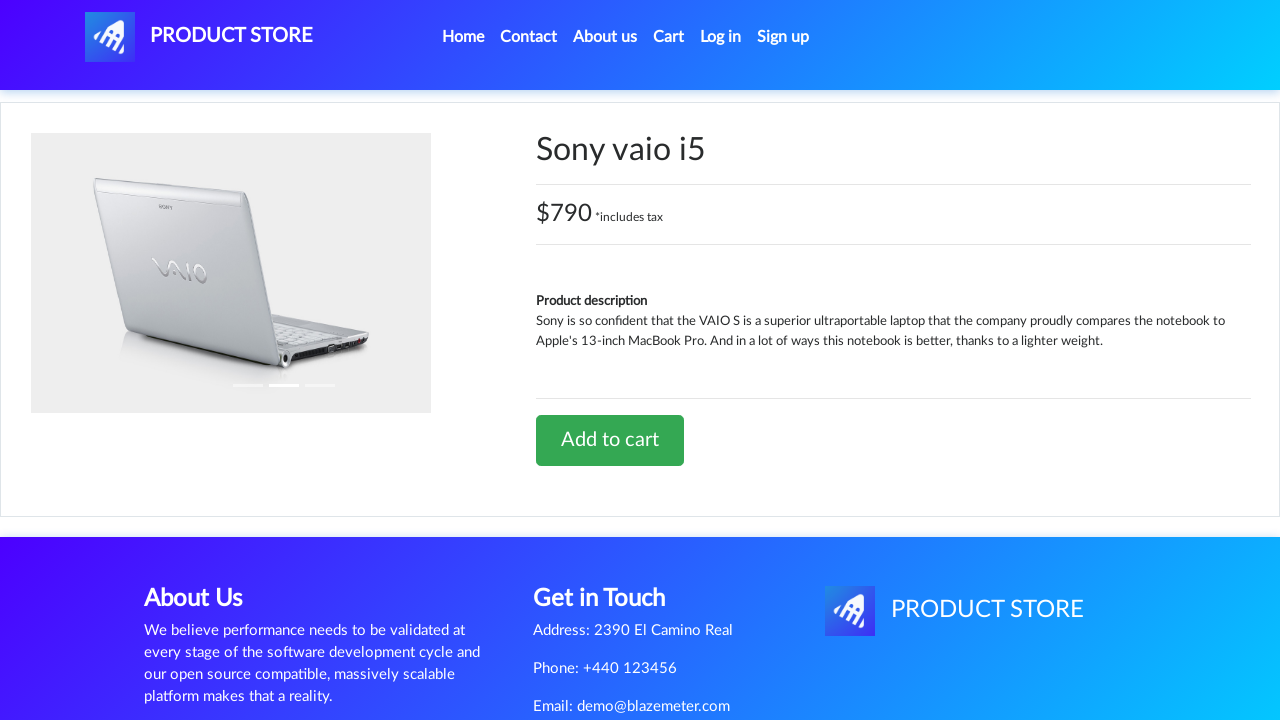

Verified Add to Cart button is visible and enabled
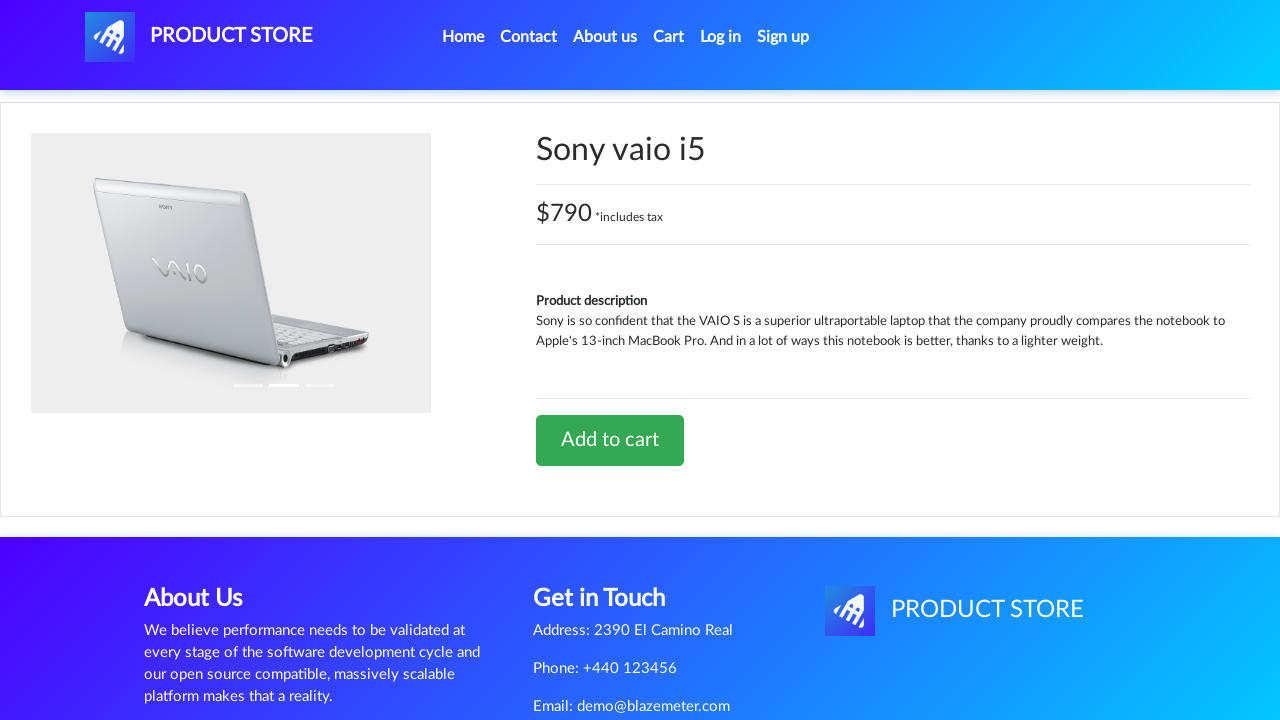

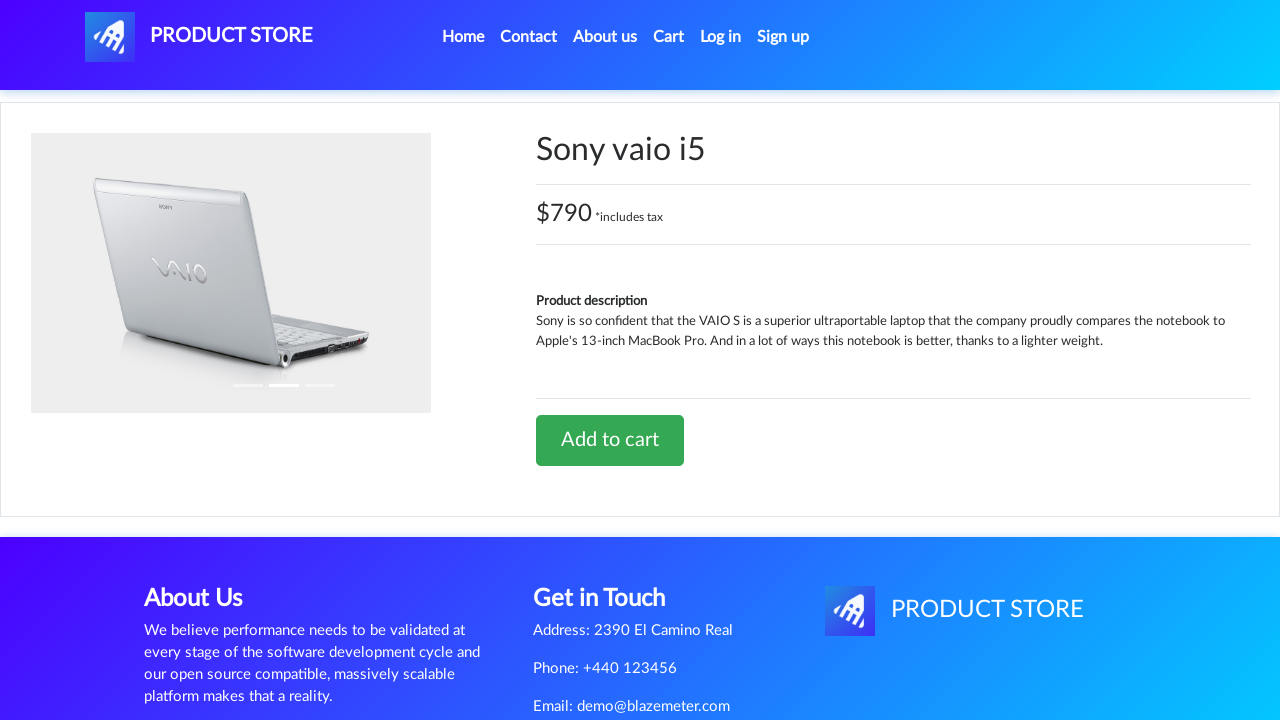